Tests the passenger dropdown functionality by clicking to increase the number of adults and verifying the selection

Starting URL: https://rahulshettyacademy.com/dropdownsPractise/

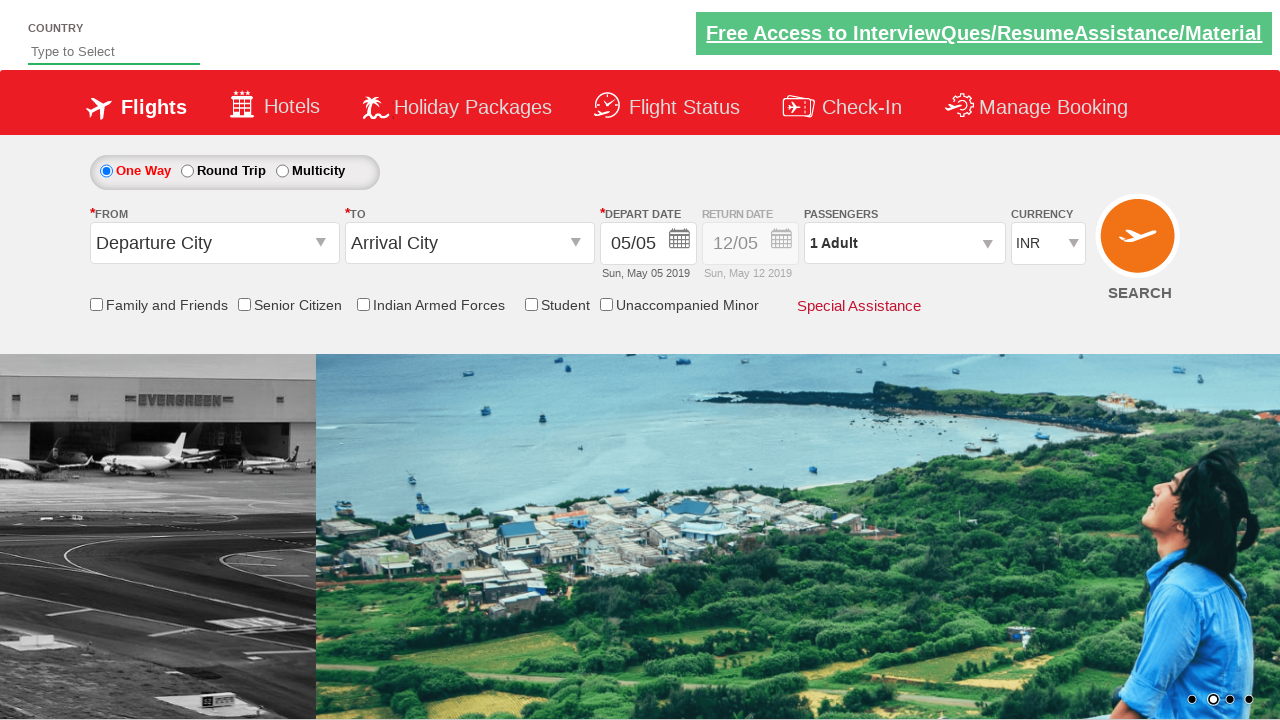

Clicked passenger info dropdown to open it at (904, 243) on #divpaxinfo
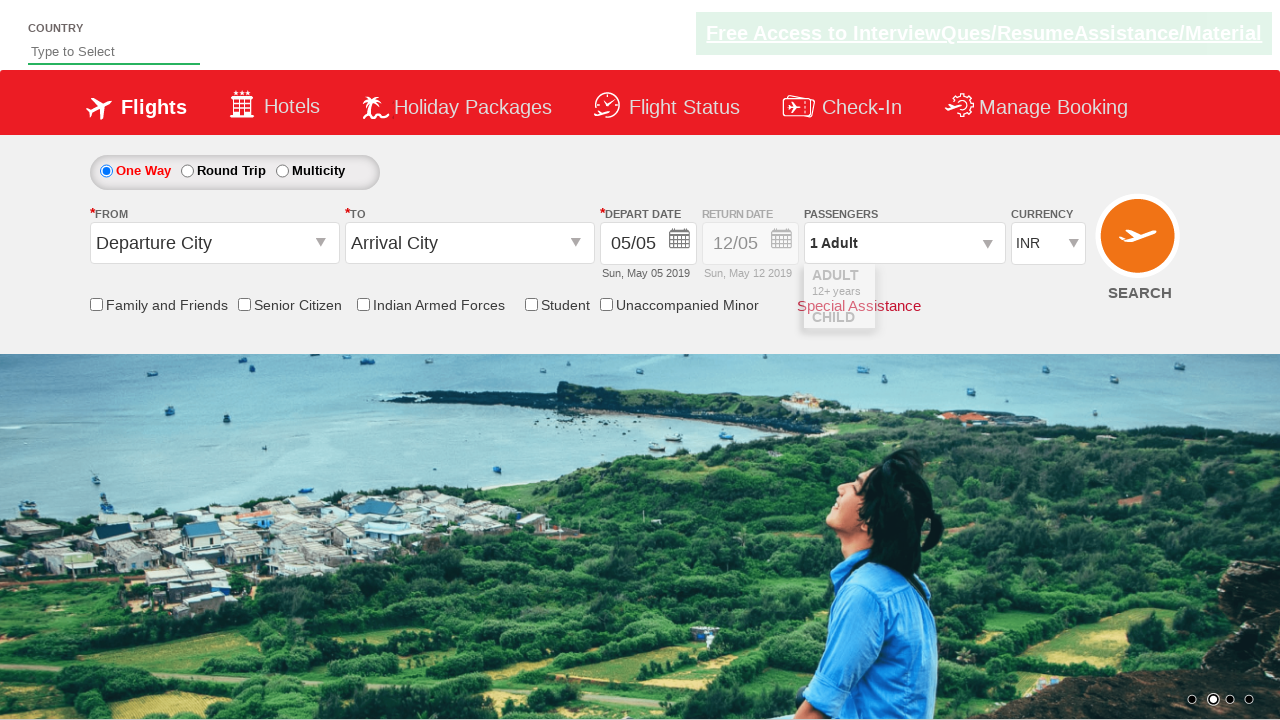

Waited for dropdown to be ready
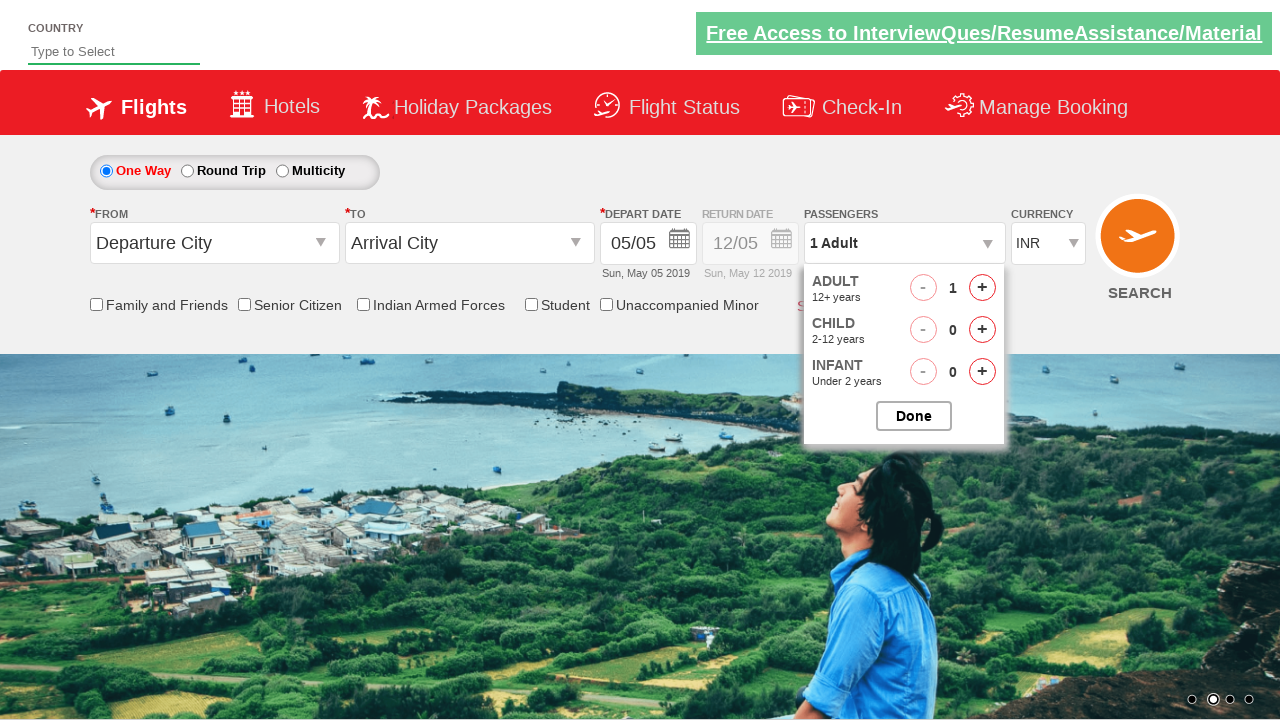

Retrieved and printed initial passenger count
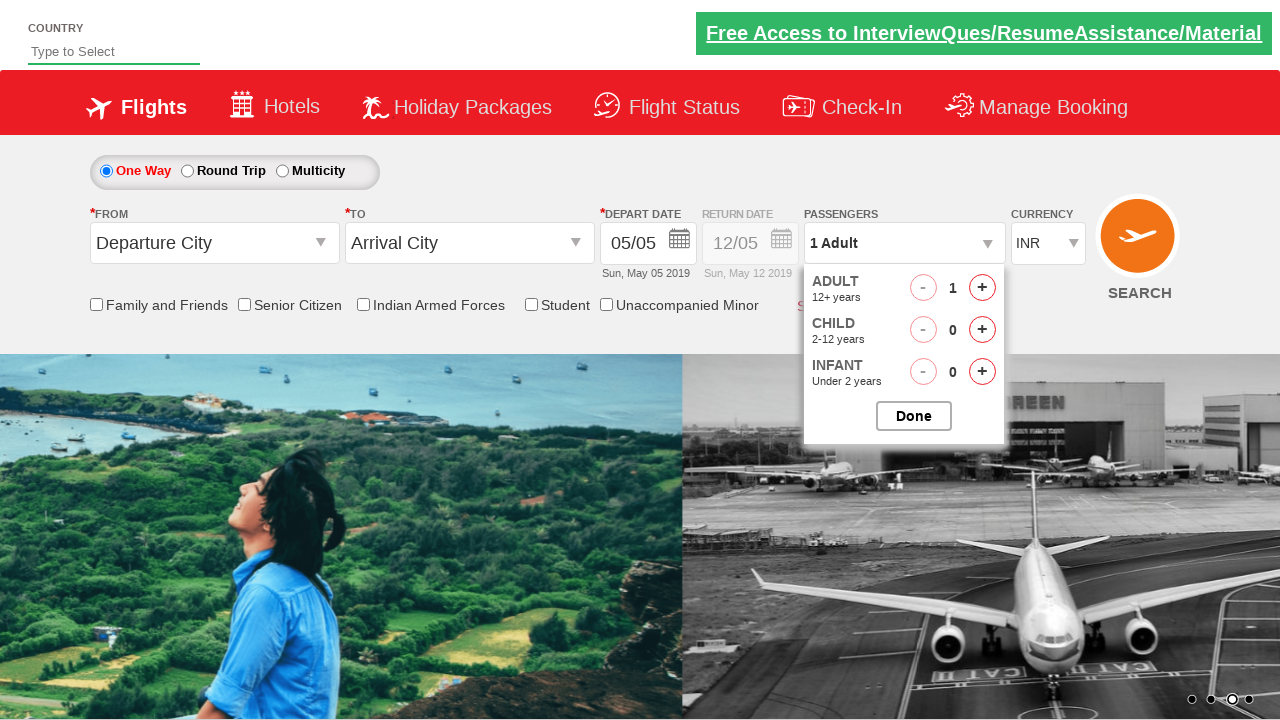

Clicked increase adult button (iteration 1/3) at (982, 288) on #hrefIncAdt
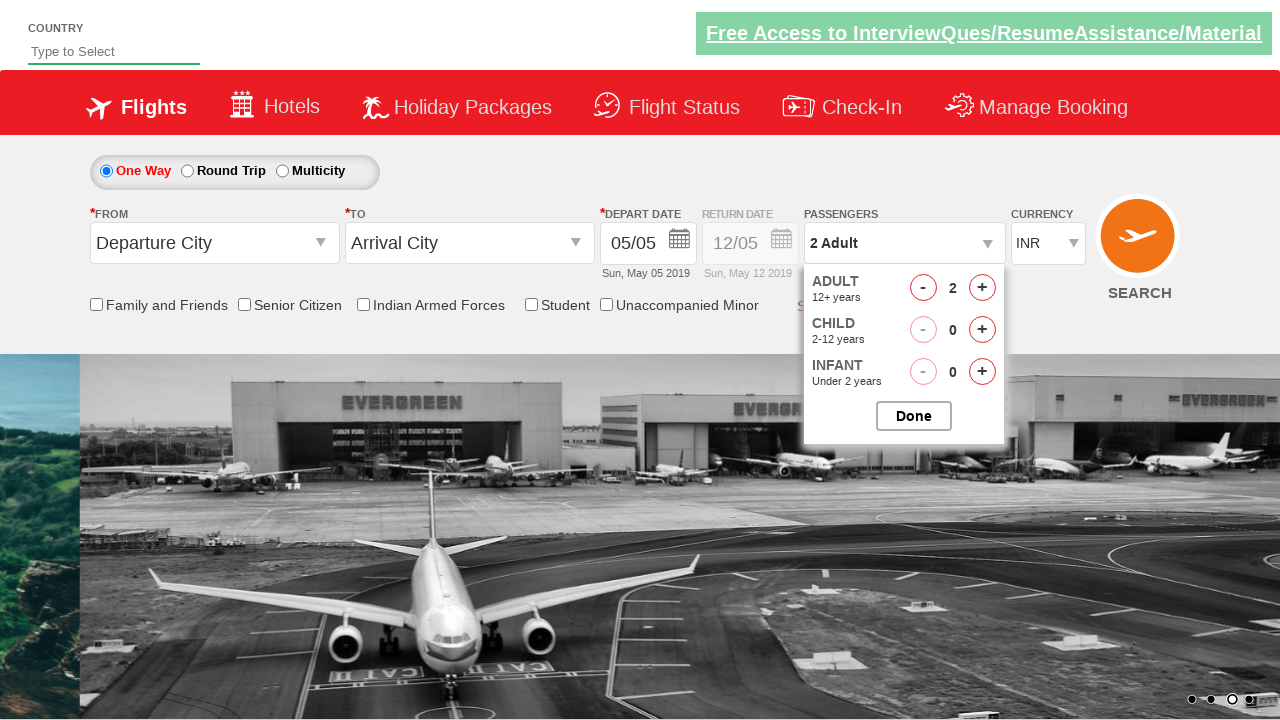

Clicked increase adult button (iteration 2/3) at (982, 288) on #hrefIncAdt
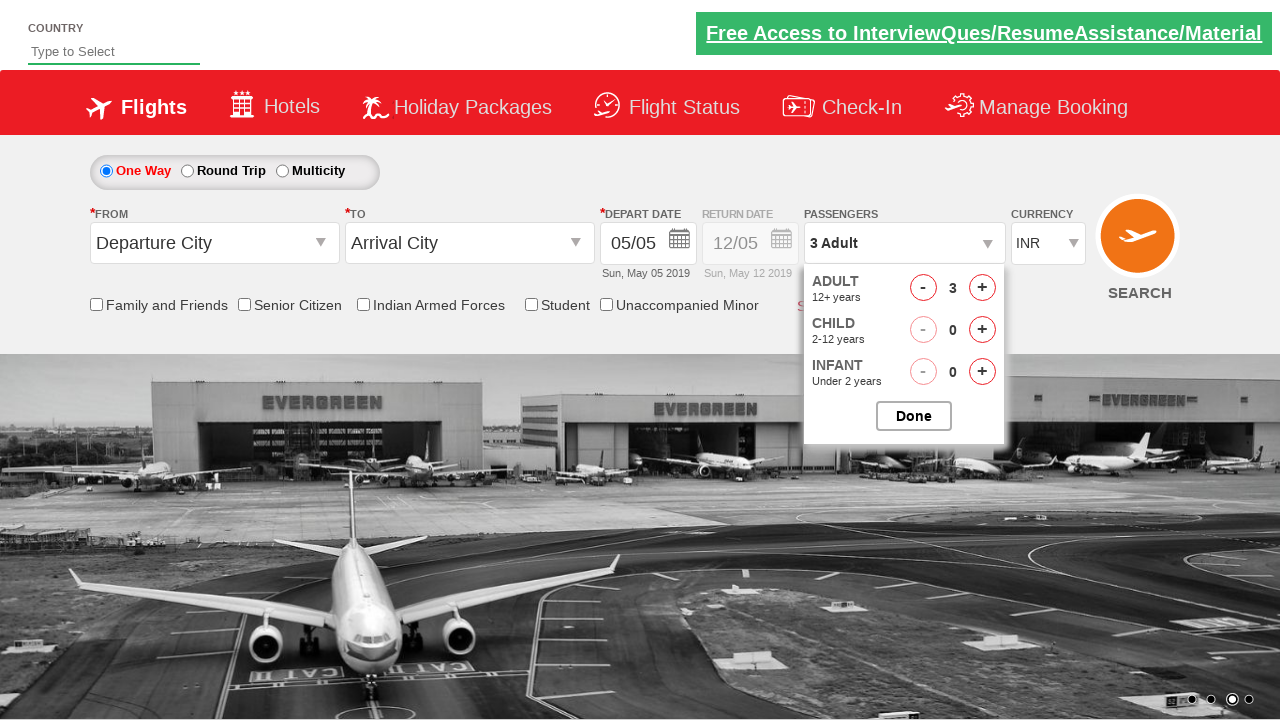

Clicked increase adult button (iteration 3/3) at (982, 288) on #hrefIncAdt
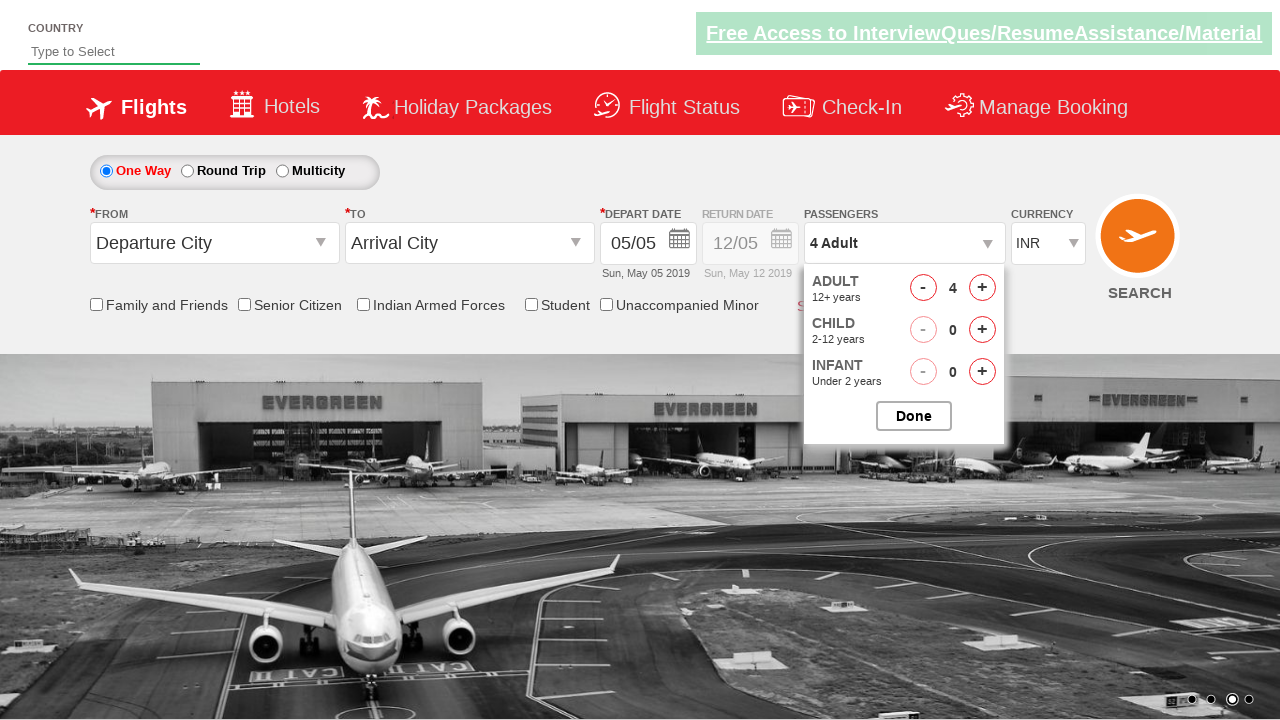

Waited for passenger count changes to apply
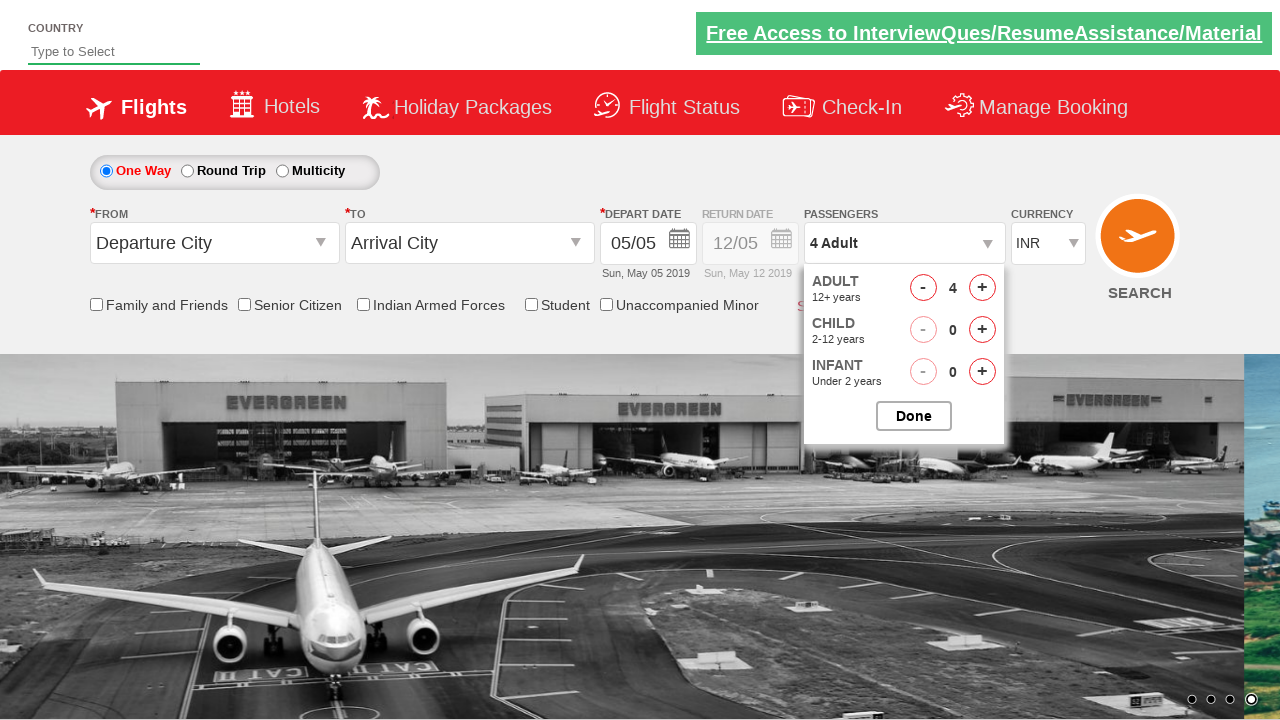

Closed the passenger selection dropdown at (914, 416) on #btnclosepaxoption
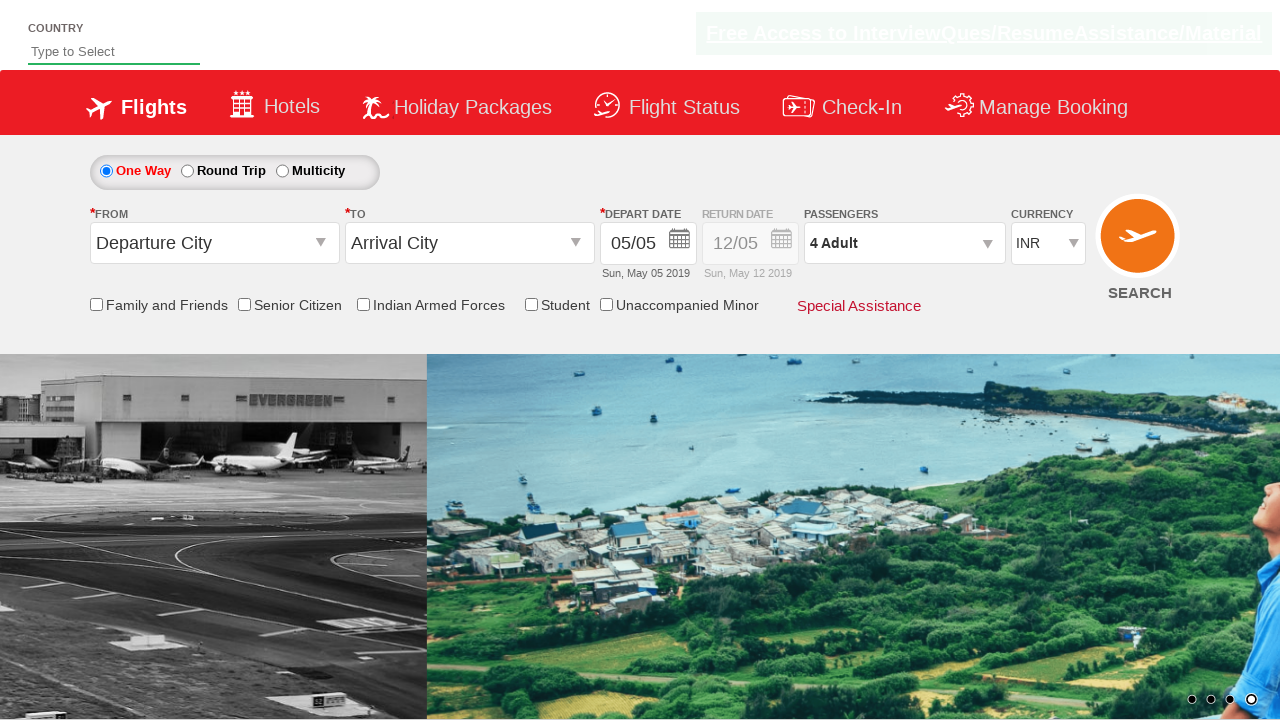

Retrieved final passenger count text
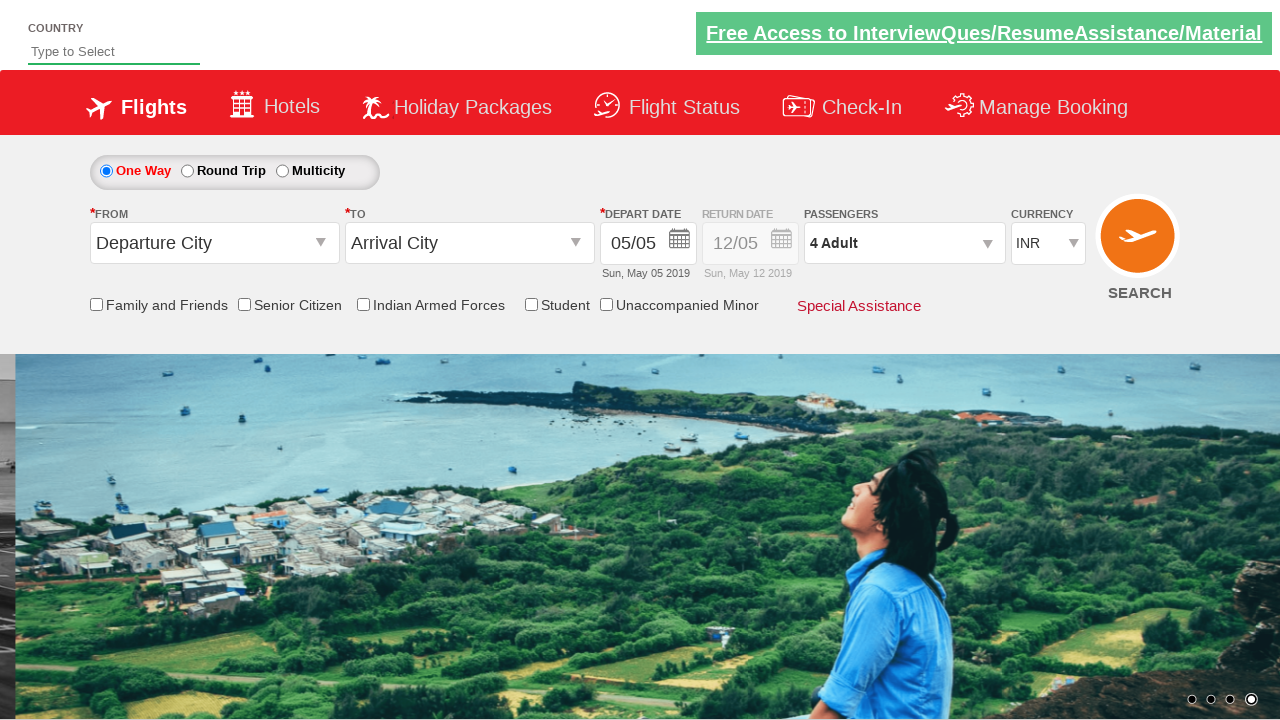

Verified final passenger count equals '4 Adult'
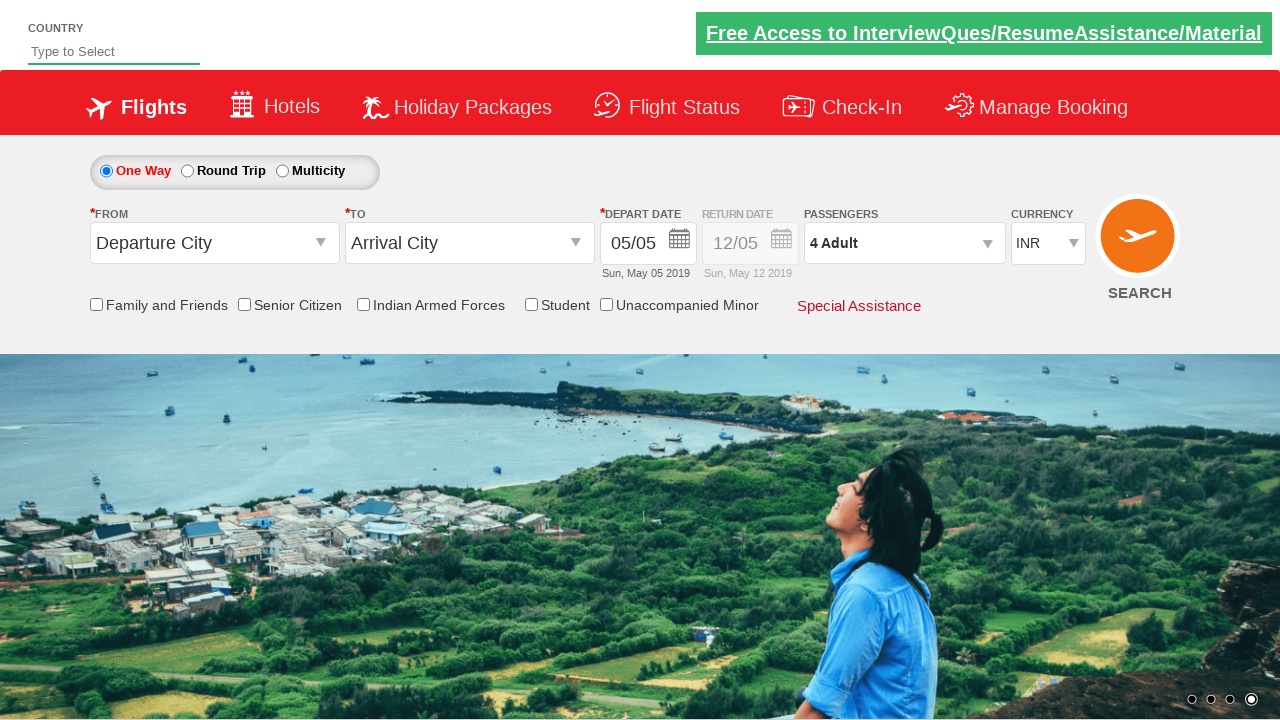

Printed final passenger count
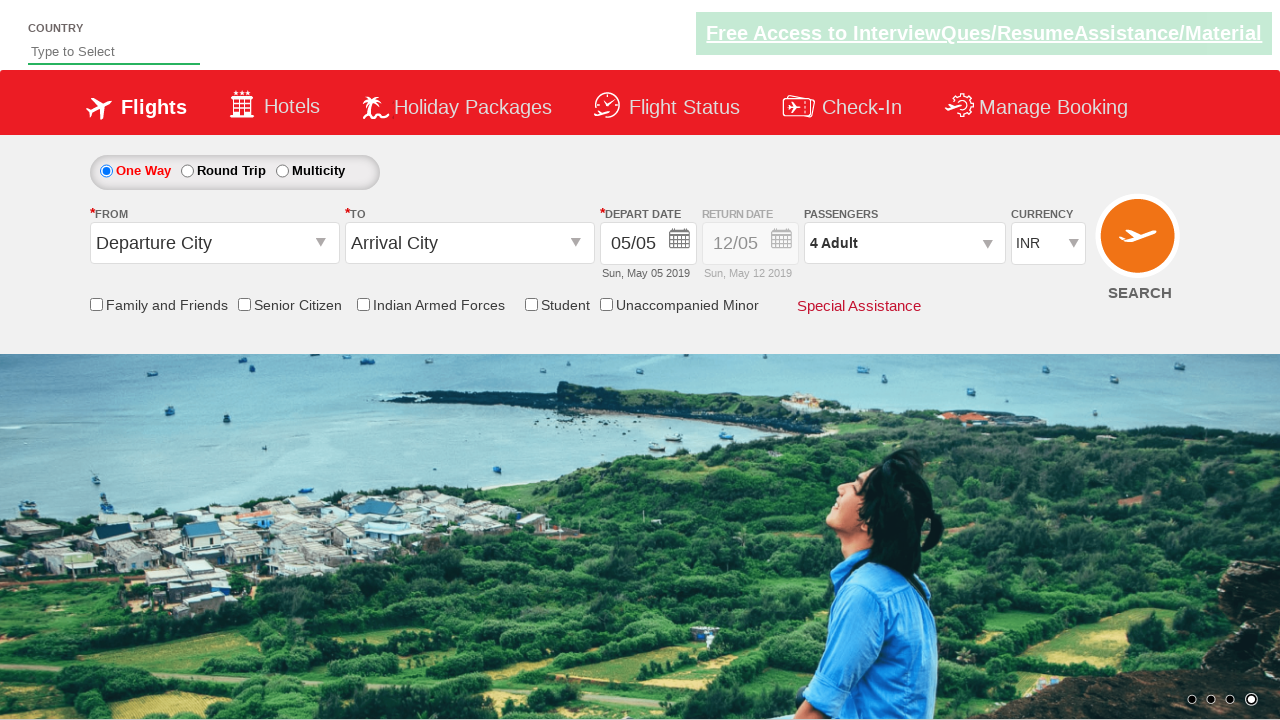

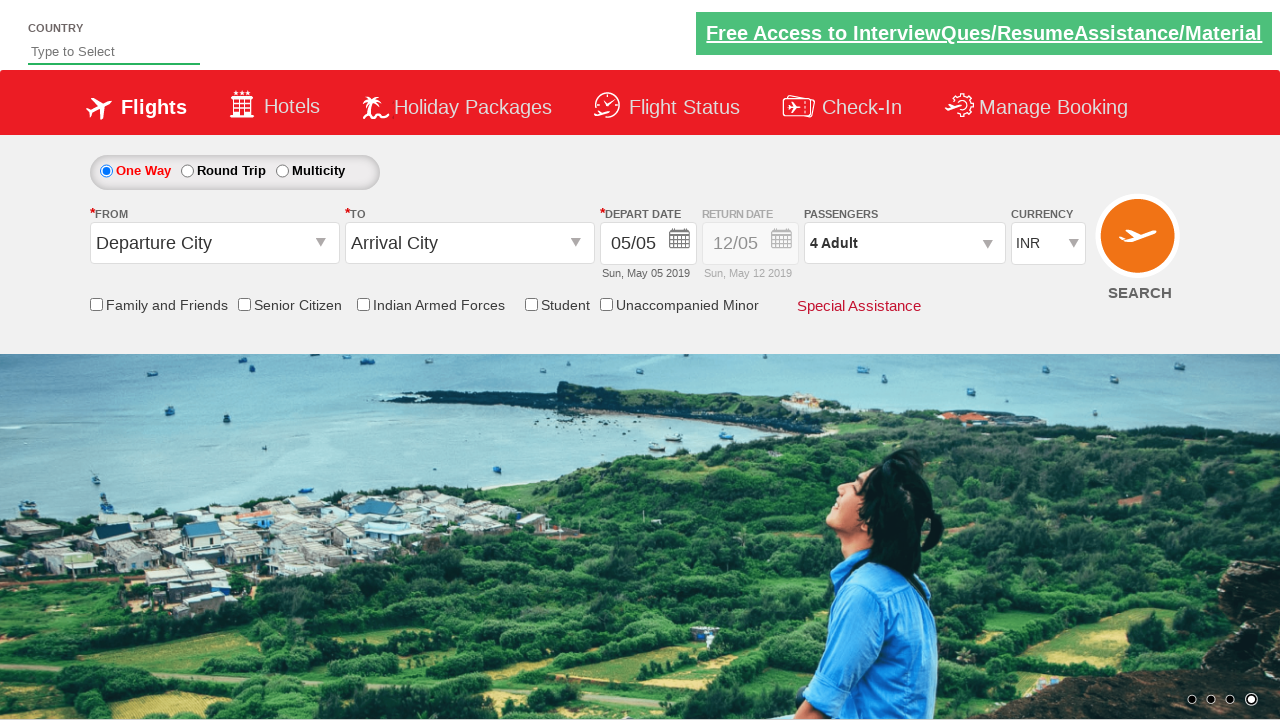